Tests visual layout changes on Python.org homepage by removing the donate button and checking for visual differences

Starting URL: https://python.org/

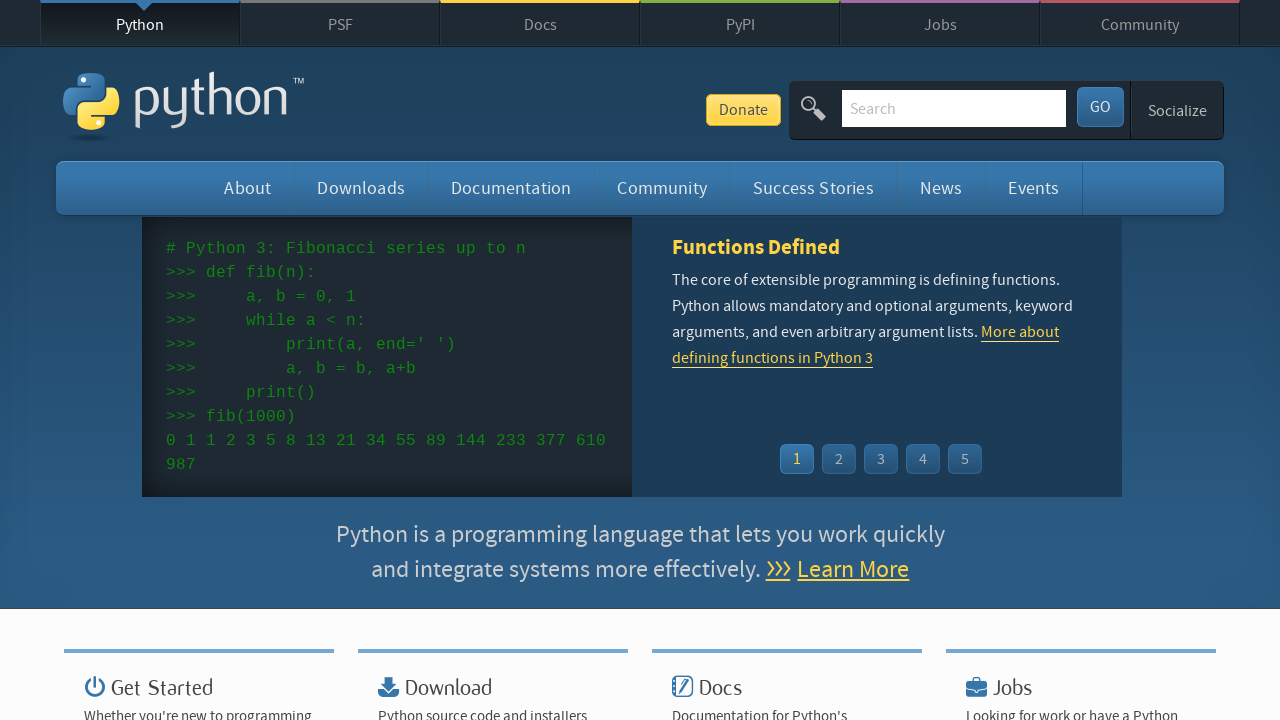

Removed donate button from Python.org homepage using JavaScript
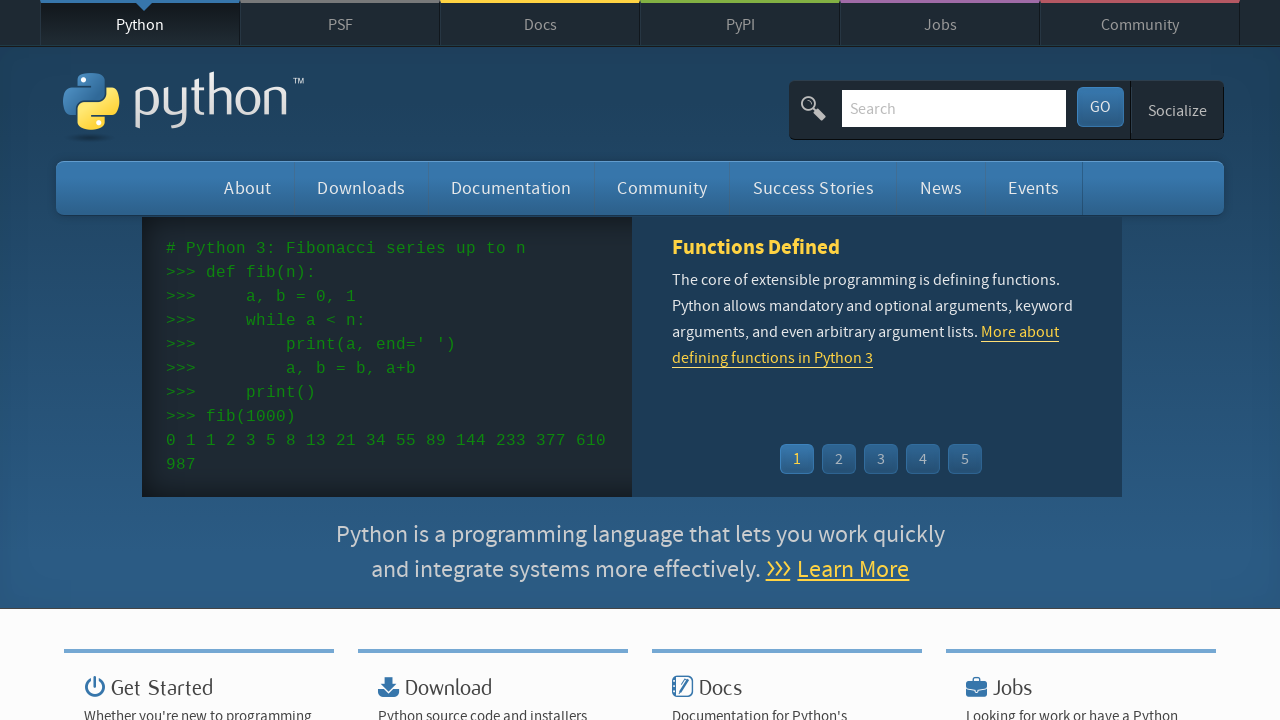

Waited 500ms for page layout to settle after donate button removal
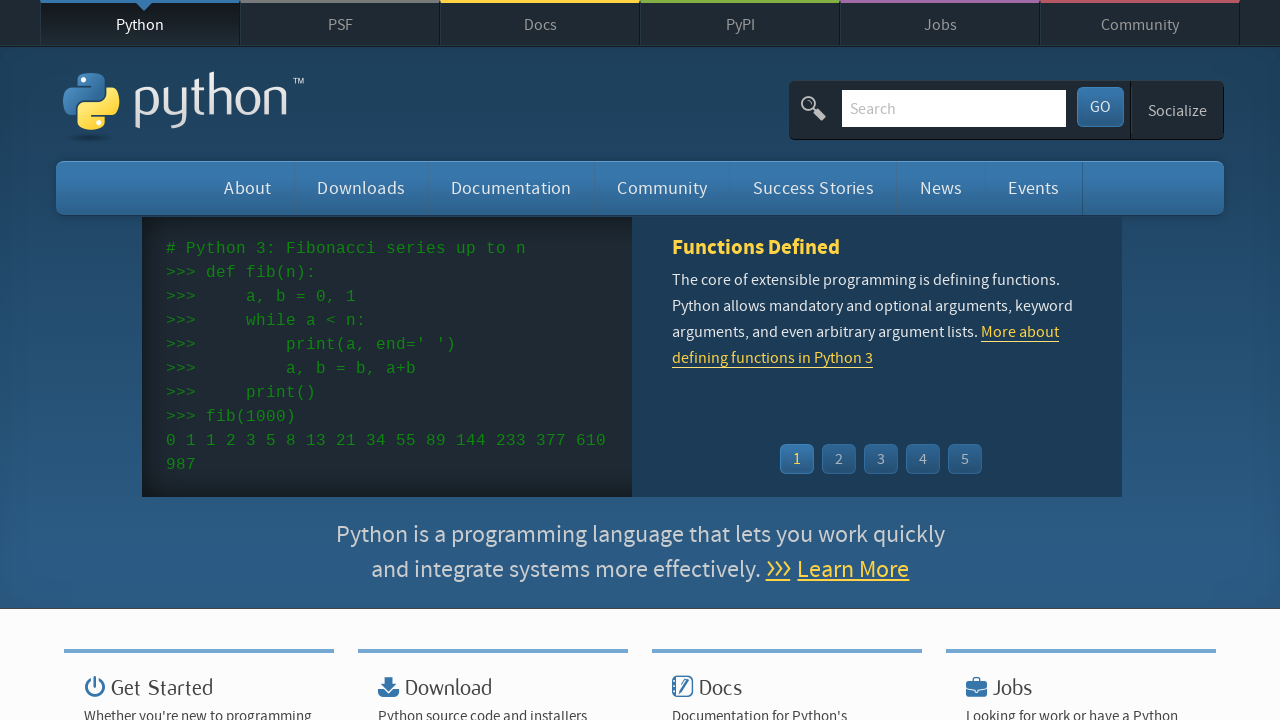

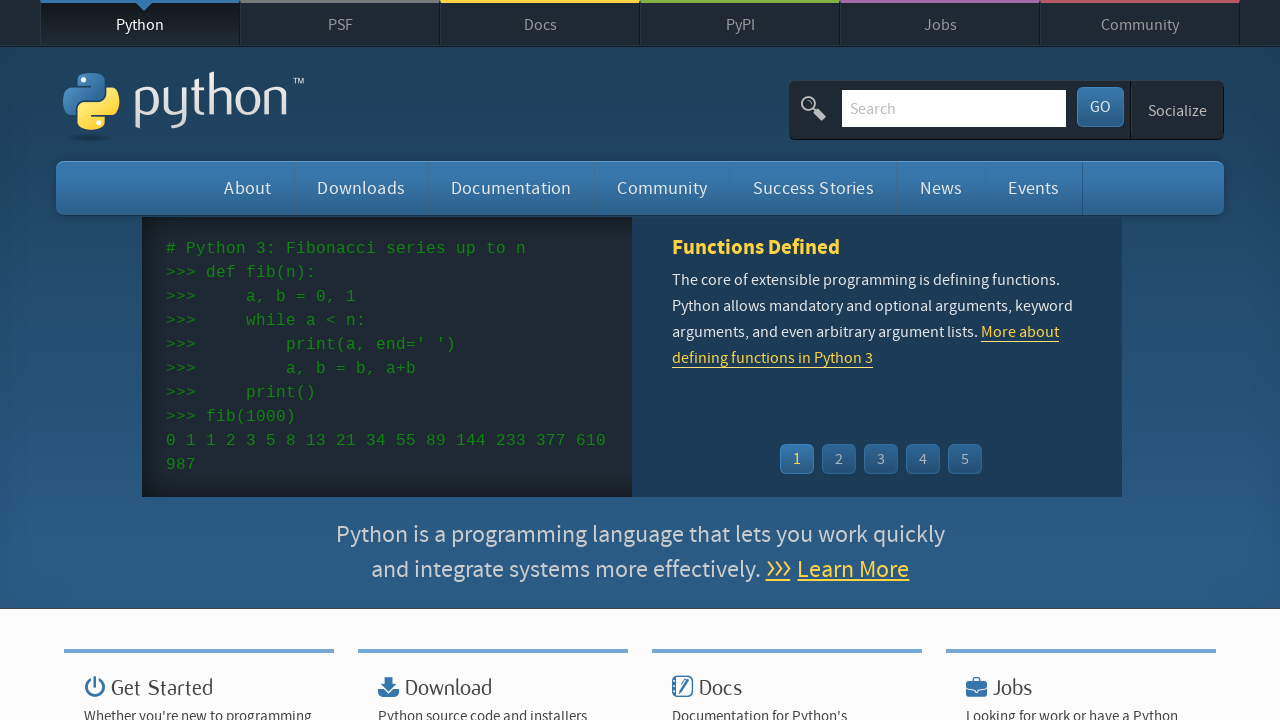